Selects a specific date in a date picker by clearing the field and entering a new date

Starting URL: https://demoqa.com/date-picker

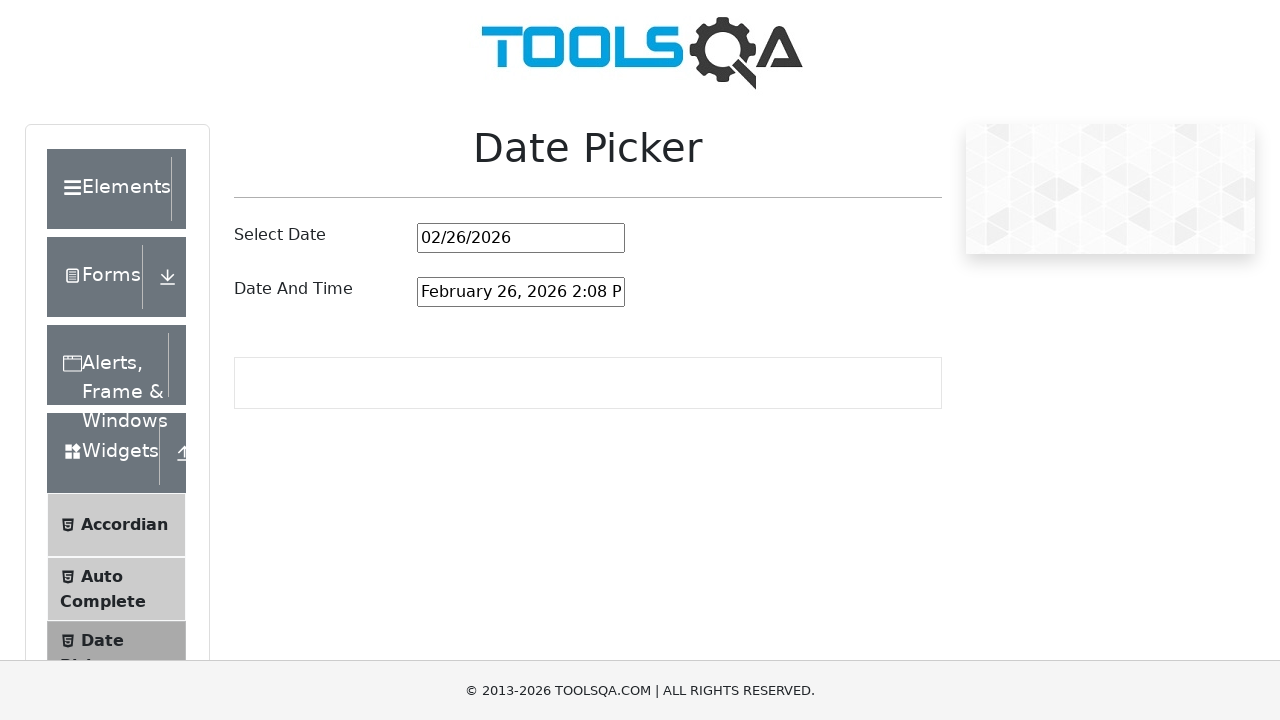

Clicked on date picker input field at (521, 238) on #datePickerMonthYearInput
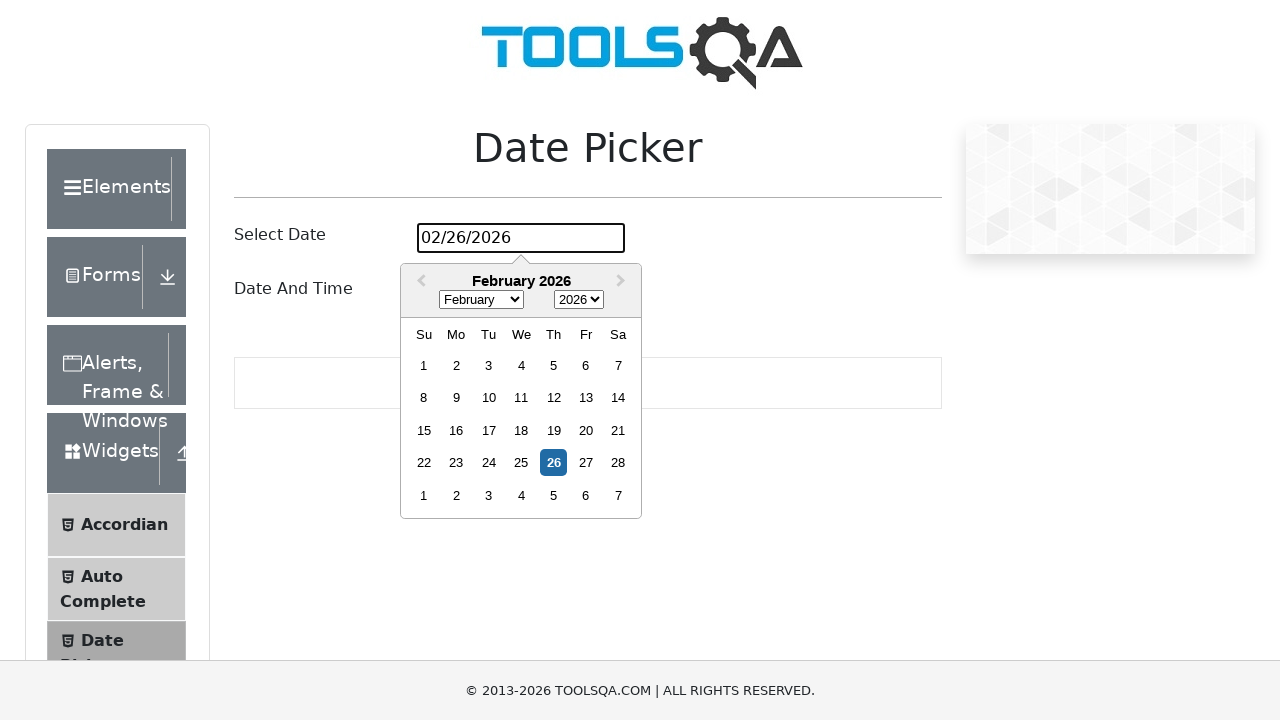

Selected all text in date input field
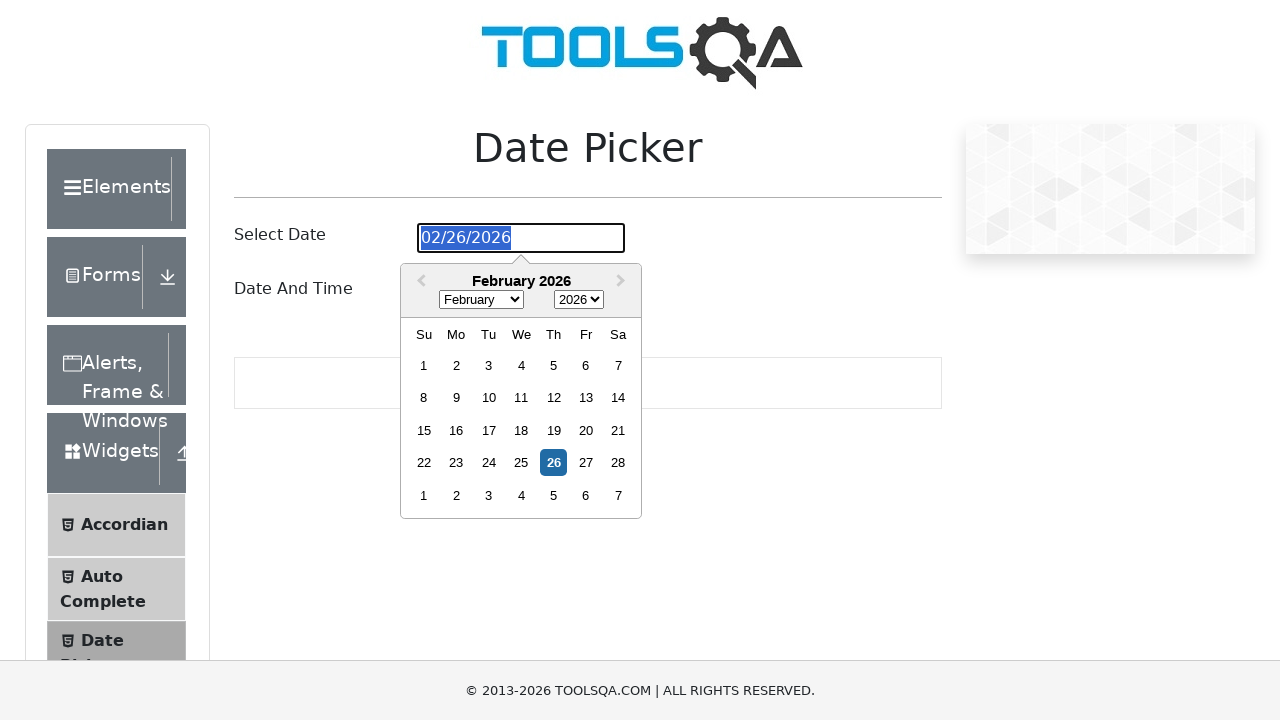

Cleared the date input field
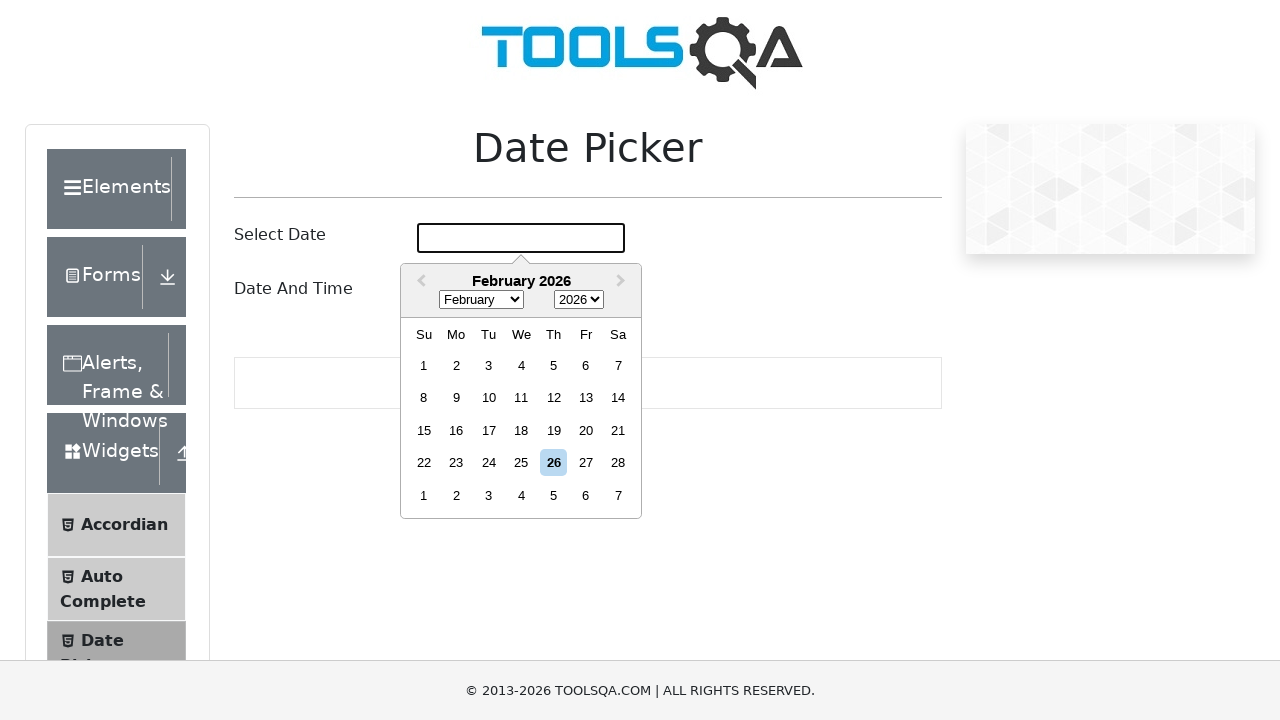

Entered new date '07/27/2022' into date picker on #datePickerMonthYearInput
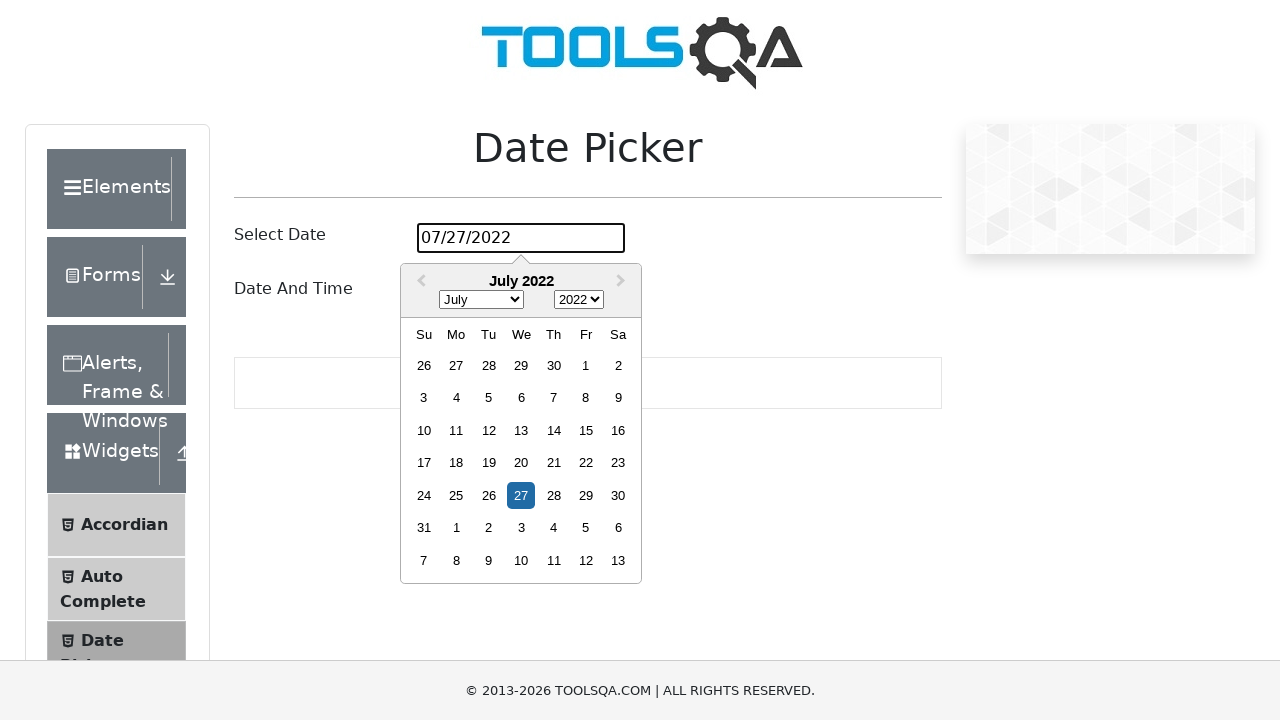

Pressed Enter to submit the selected date
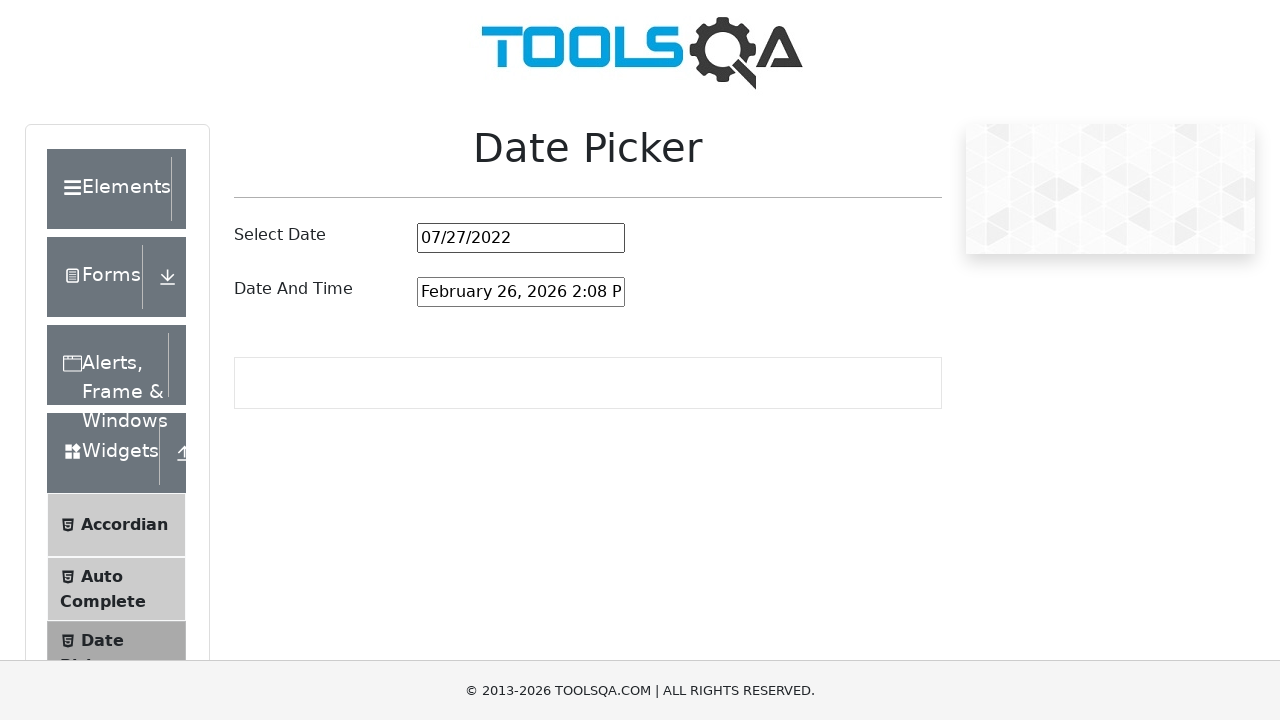

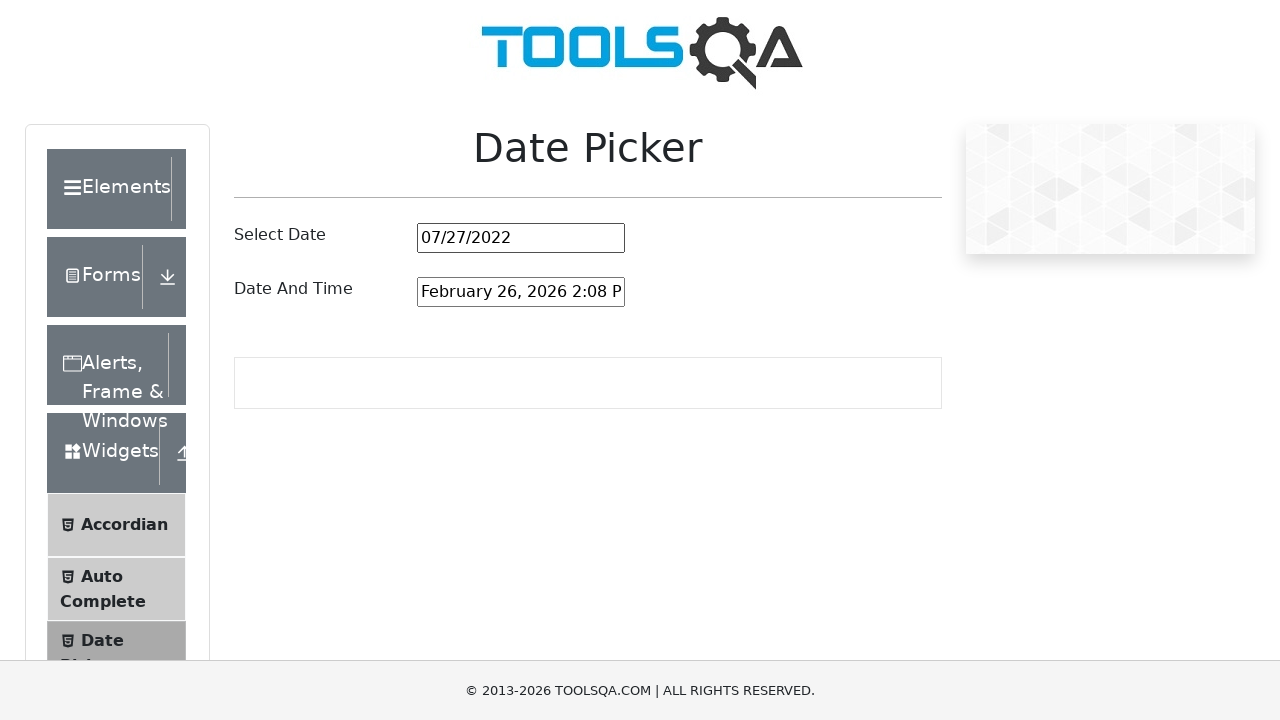